Tests FAQ dropdown by clicking on the question about delivery outside MKAD, then verifying the answer is displayed

Starting URL: https://qa-scooter.praktikum-services.ru/

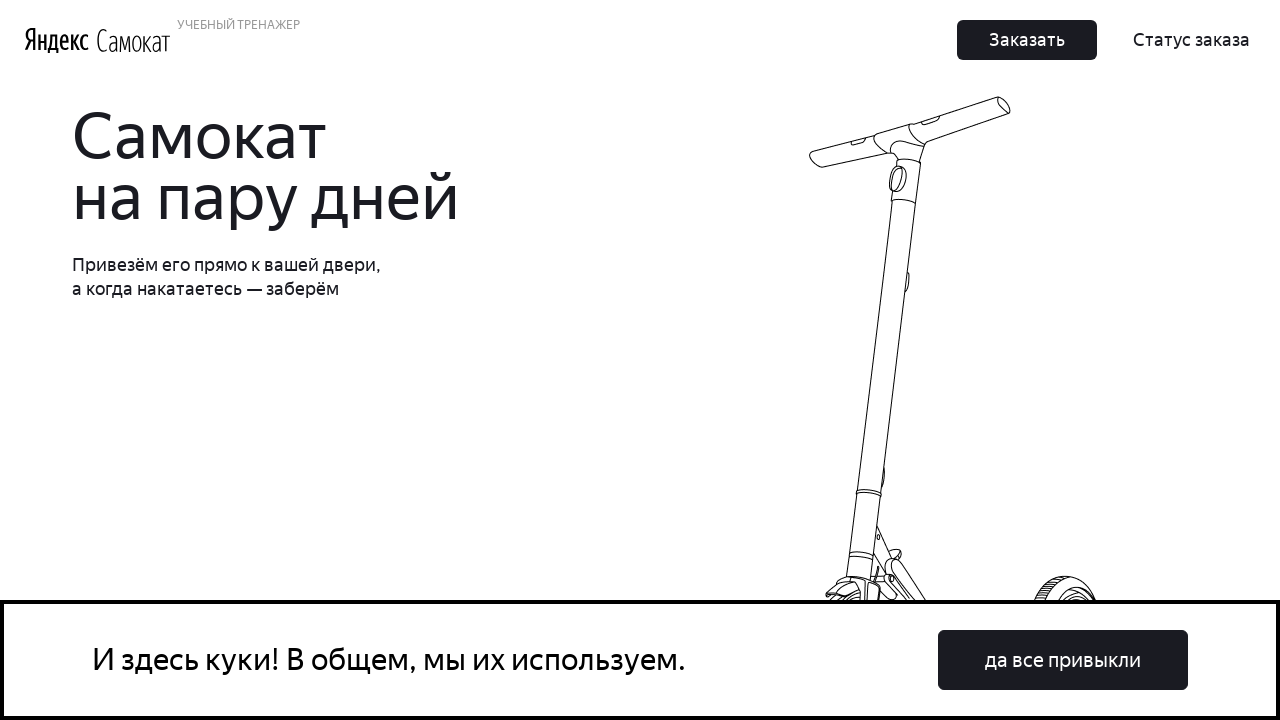

Scrolled to FAQ question about delivery outside MKAD
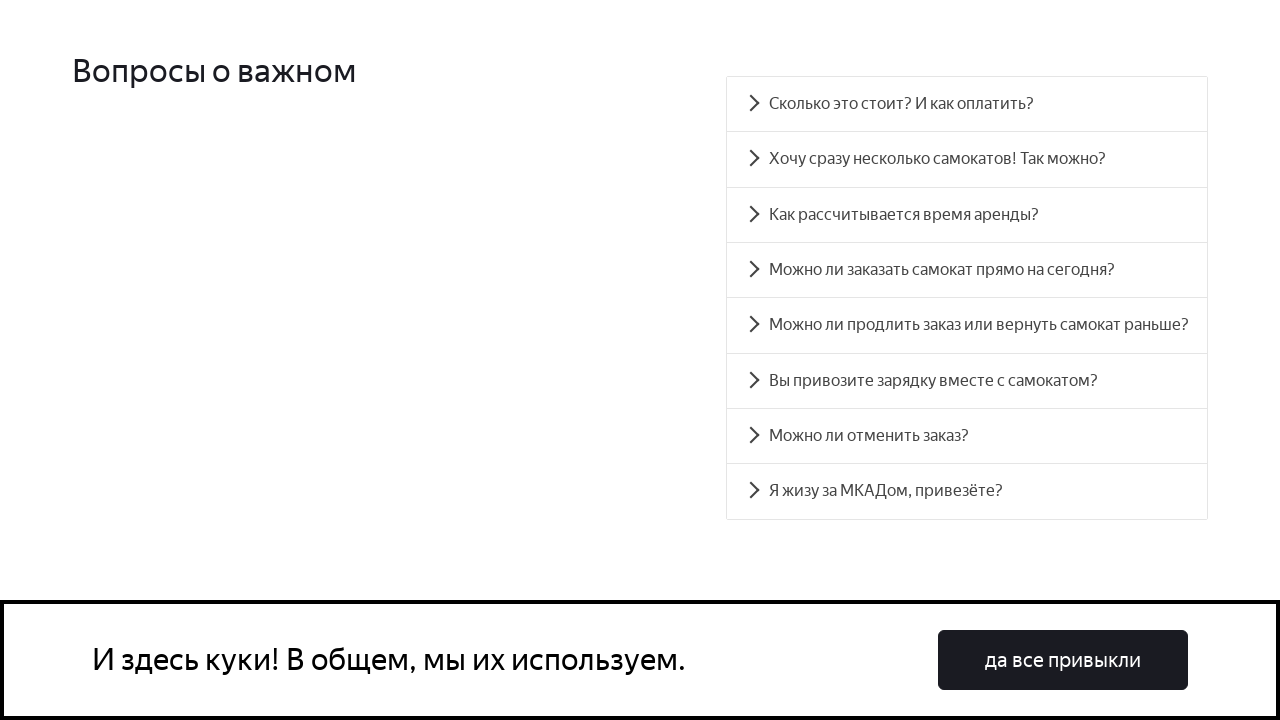

Clicked on FAQ question about delivery outside MKAD at (967, 492) on xpath=//div[text()='Я жизу за МКАДом, привезёте?']
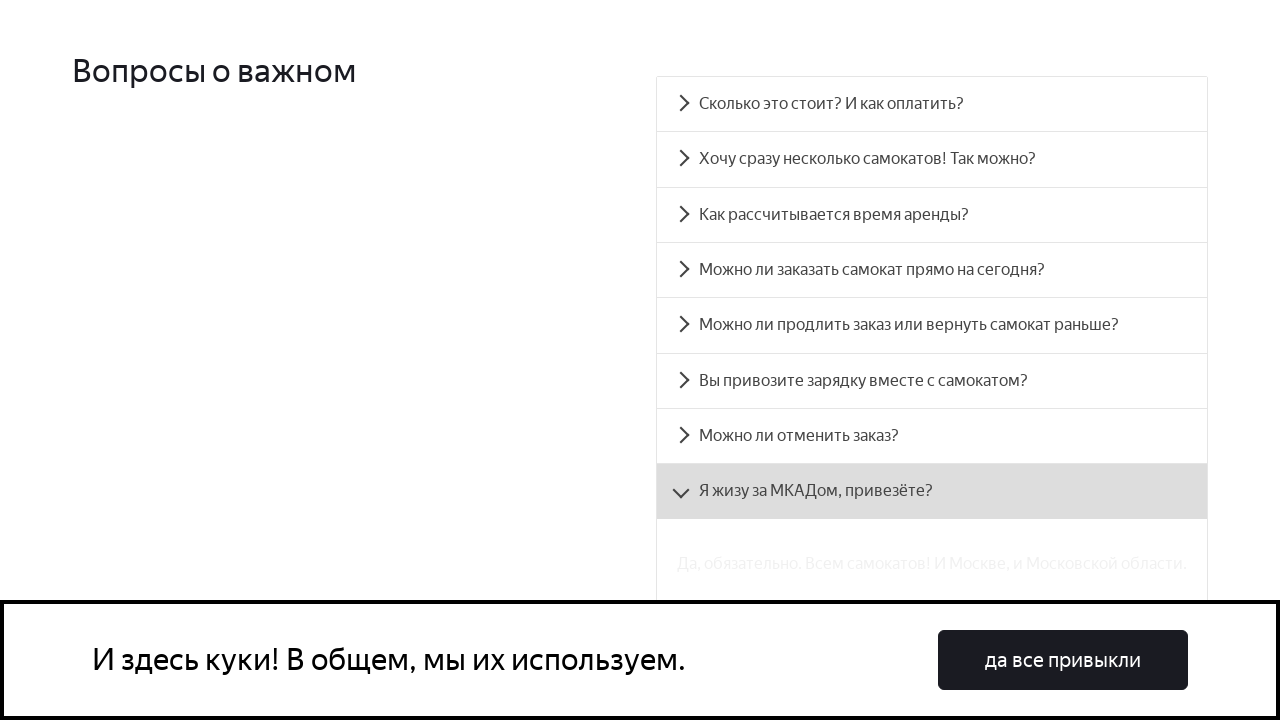

Verified that the answer about delivery outside MKAD is displayed
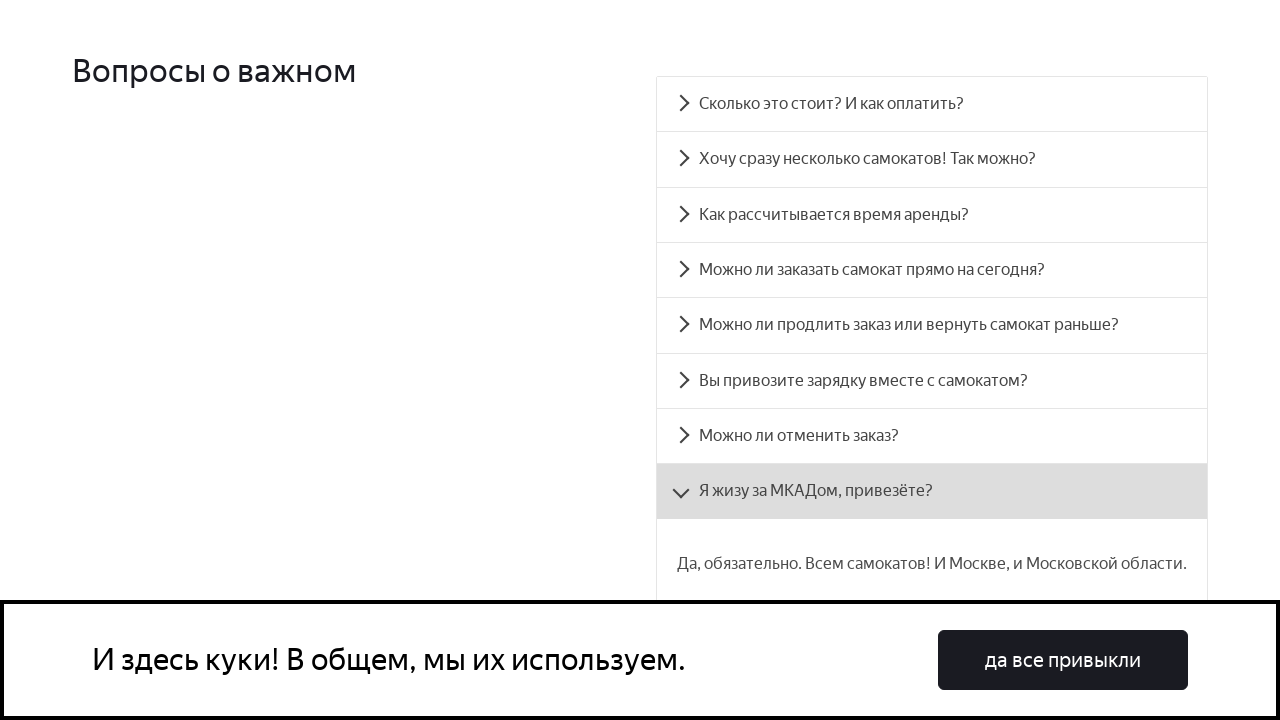

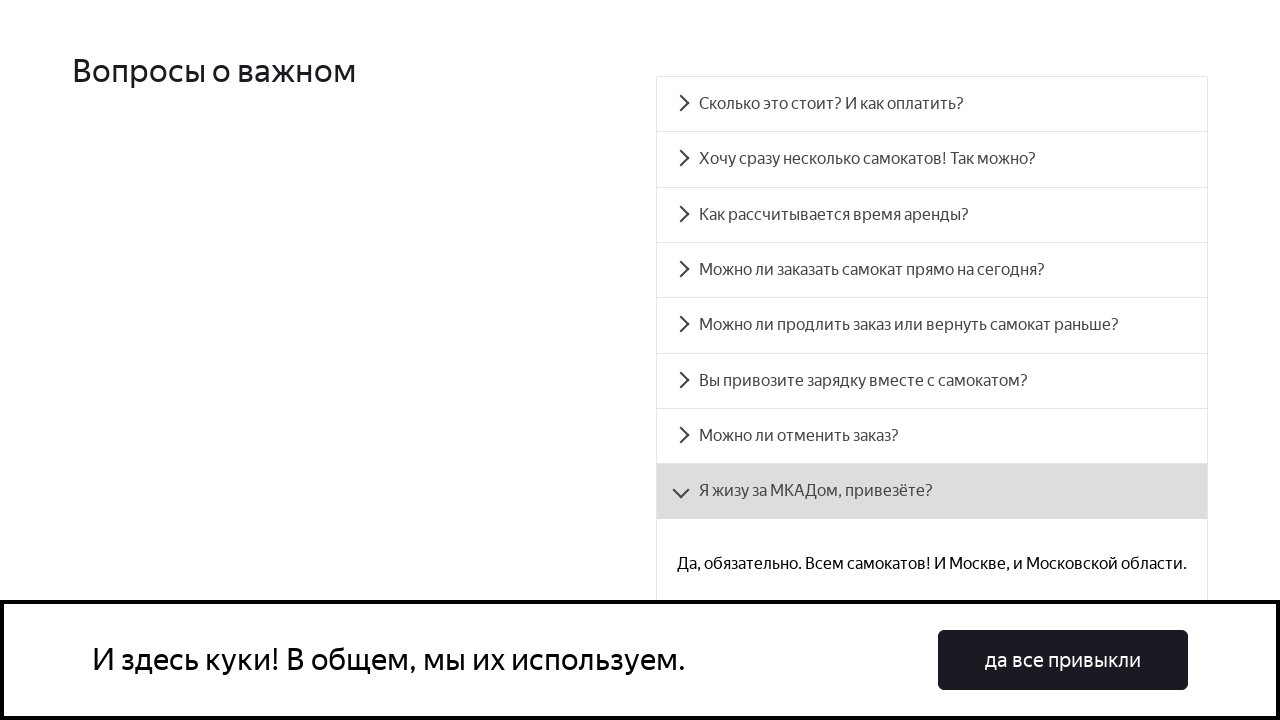